Tests a word search generator website by entering words into the word list, generating a puzzle, and then solving it using the site's controls.

Starting URL: https://wsg.imranr.dev/

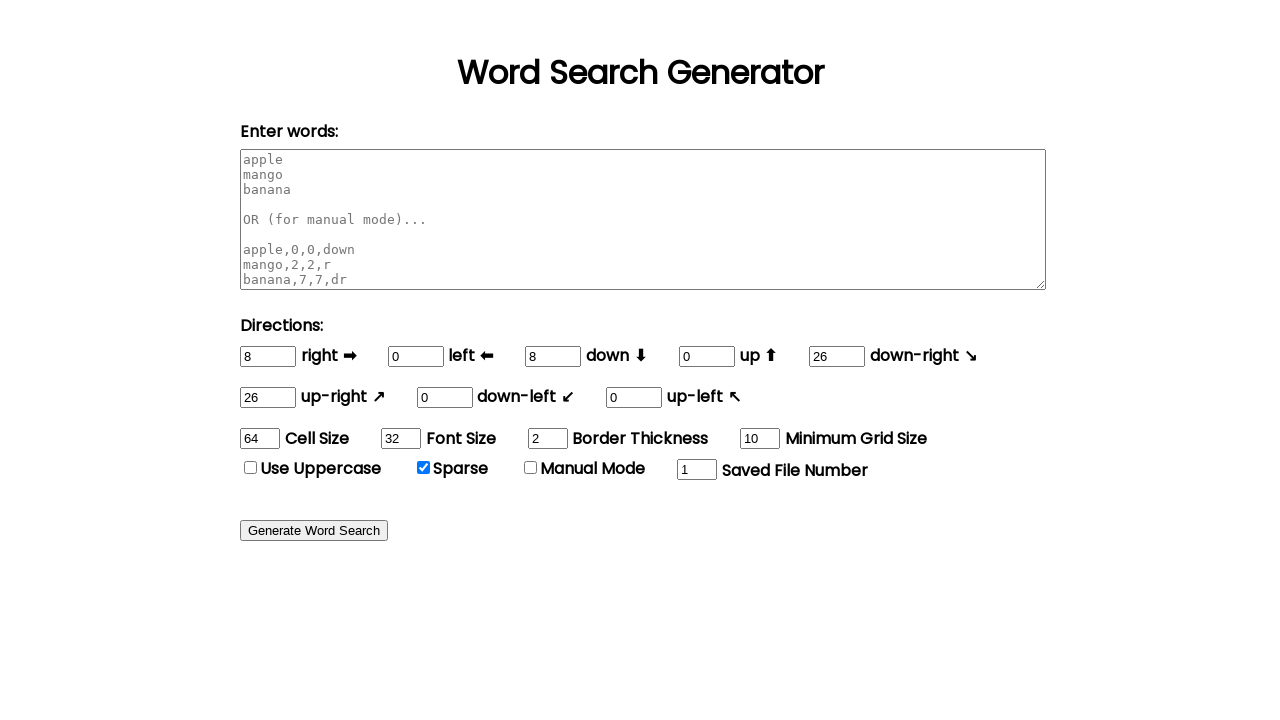

Waited for word list input to be available
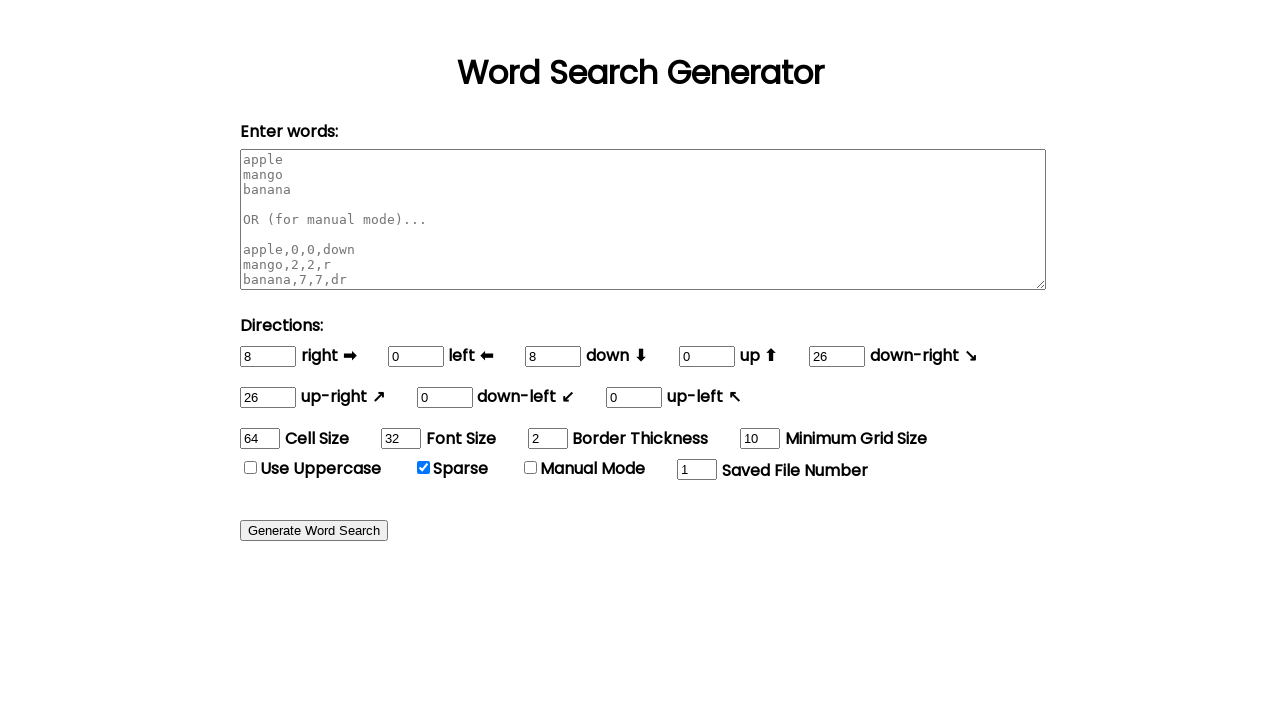

Filled minimum grid size input with '20' on #minimum-grid-size-input
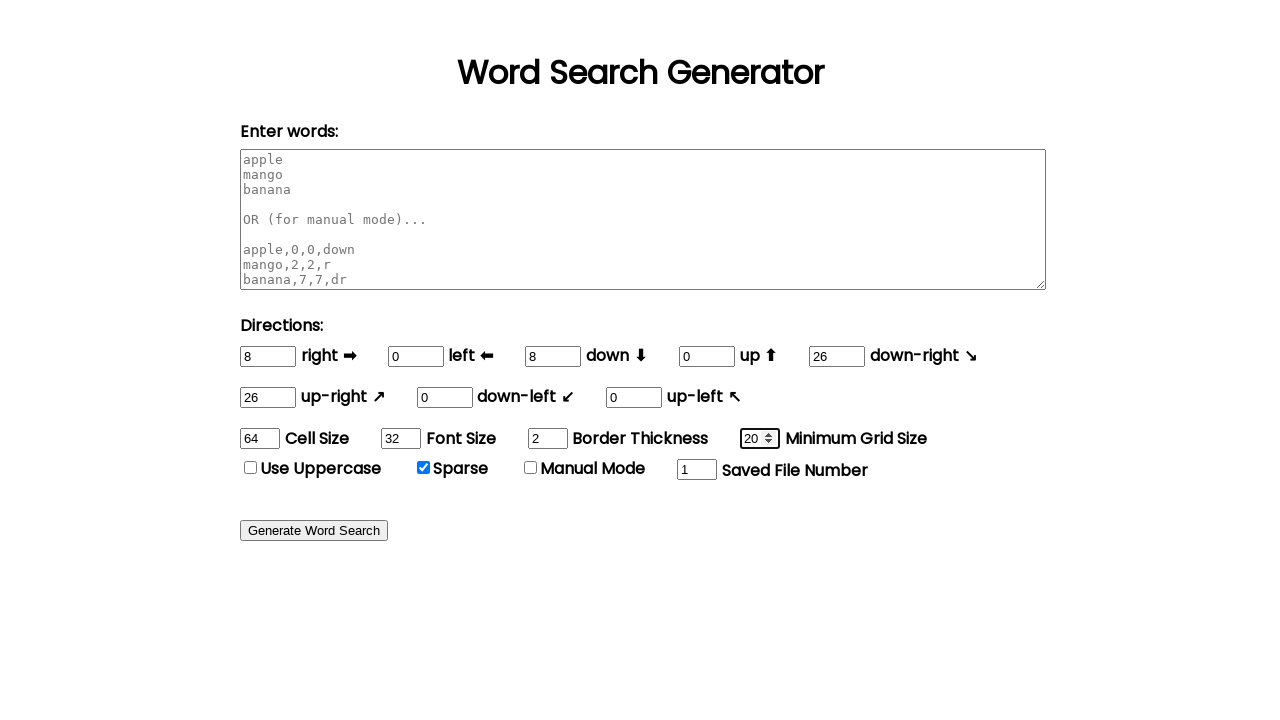

Filled word list with 5 programming languages: PYTHON, JAVA, RUBY, GOLANG, RUST on #word-list
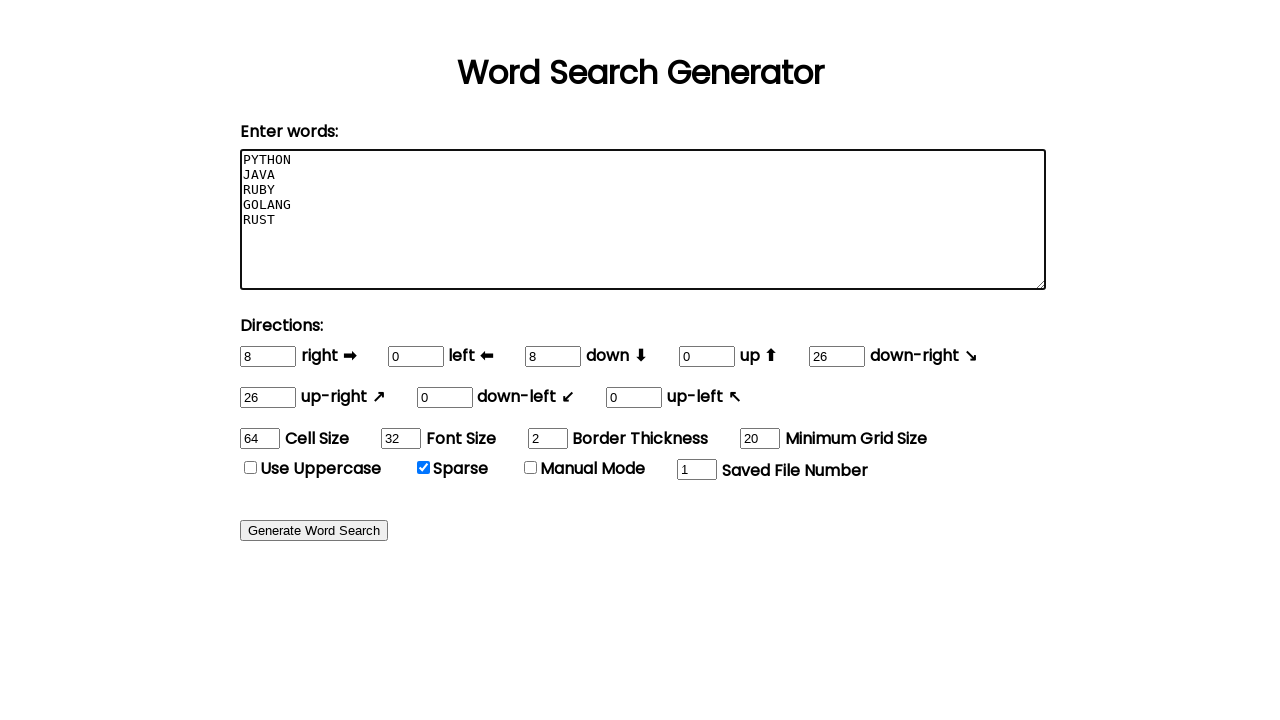

Clicked generate button to create word search puzzle at (314, 531) on #generate-btn
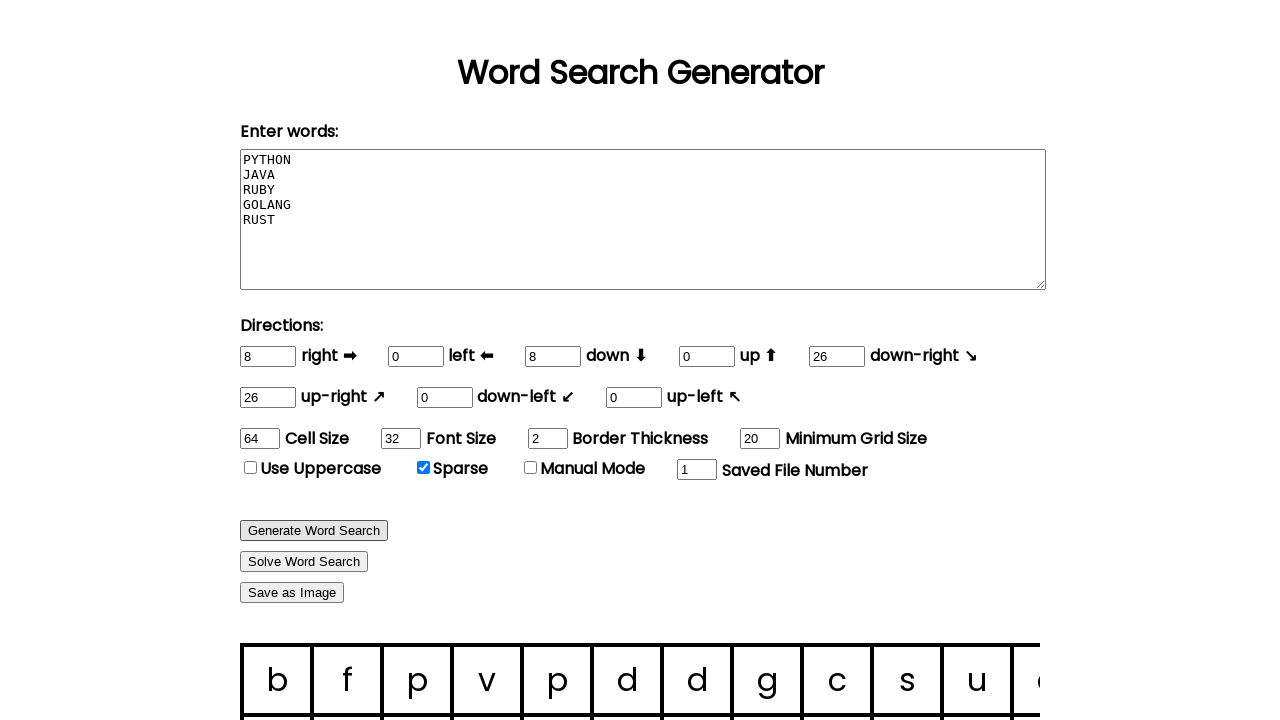

Waited 500ms for puzzle generation to complete
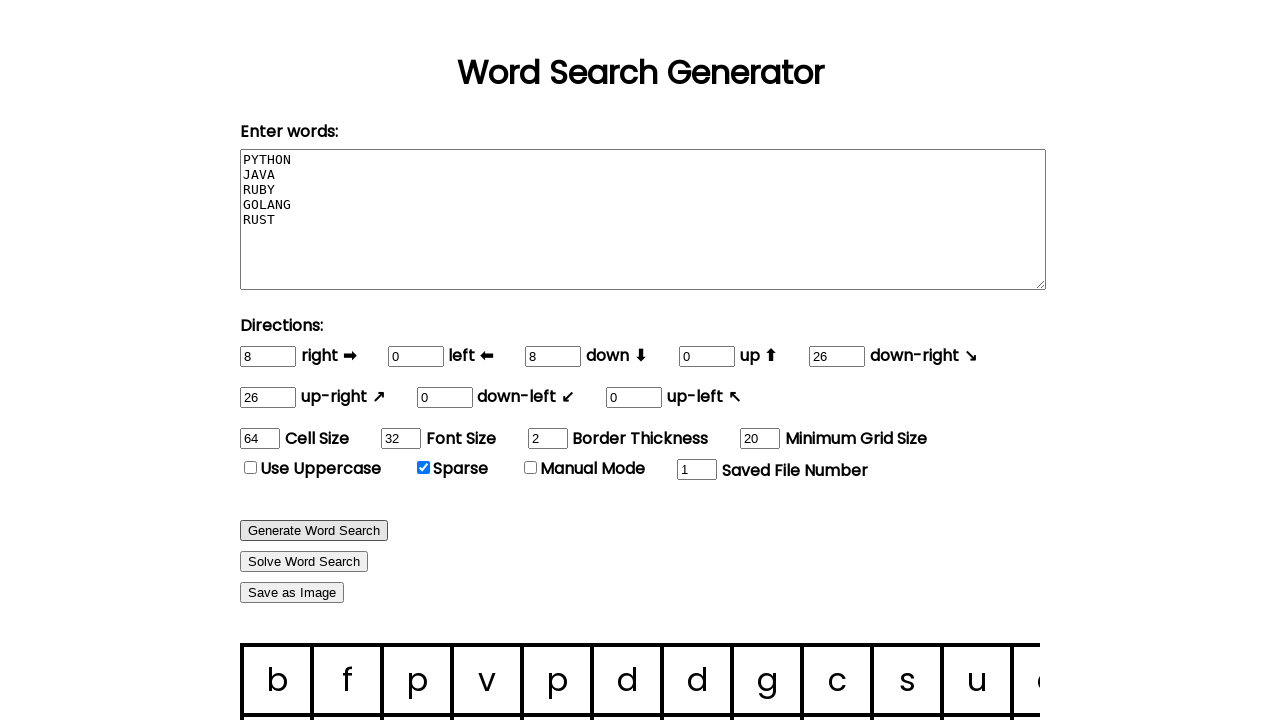

Clicked solve button to reveal solution at (304, 562) on #solve-btn
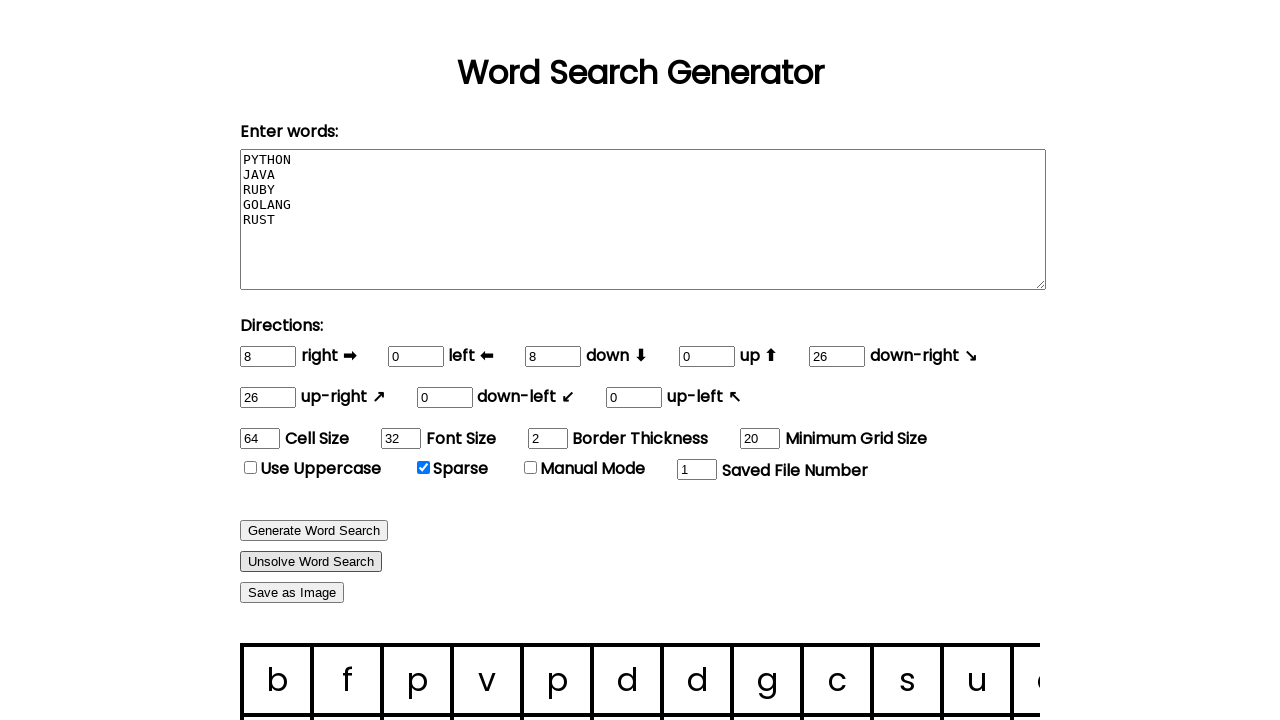

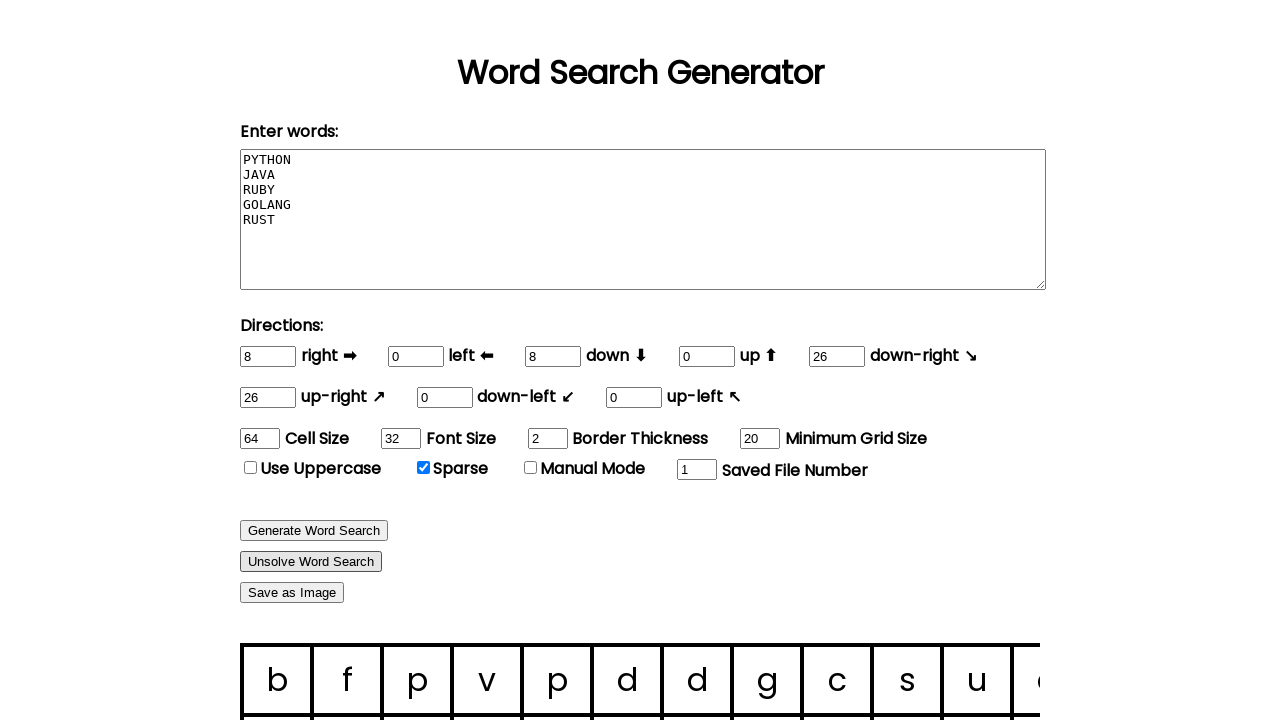